Tests mouse click interactions by performing a single click on a click area element, then opens a new tab and performs a double-click on the same element in the second tab.

Starting URL: https://material.playwrightvn.com/018-mouse.html

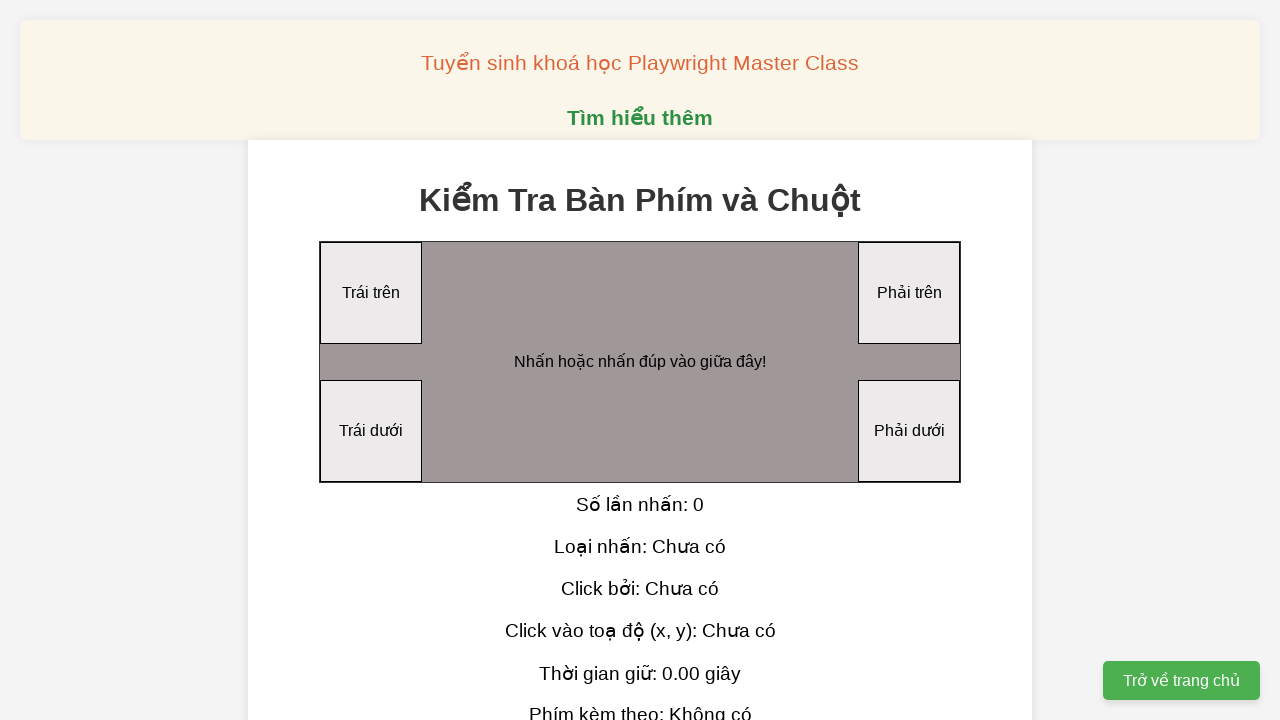

Performed single click on click area element in first tab at (640, 362) on xpath=//div[@id='clickArea']
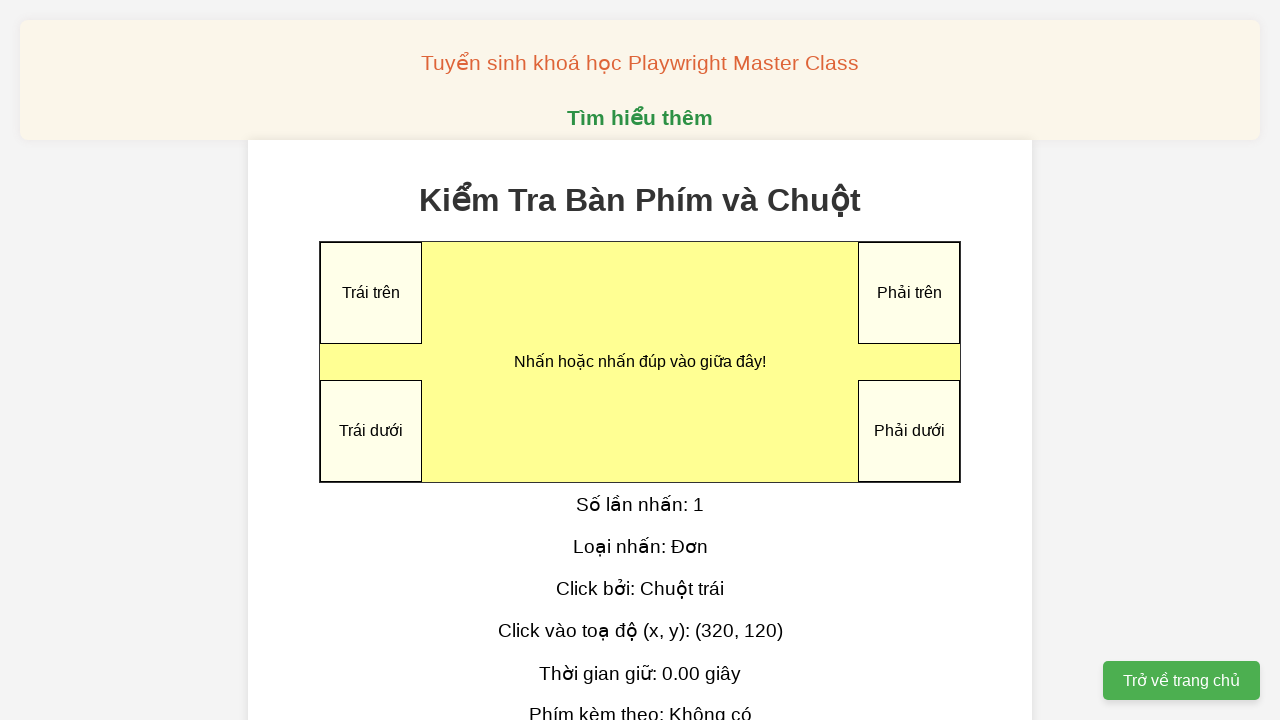

Opened a new tab in the browser context
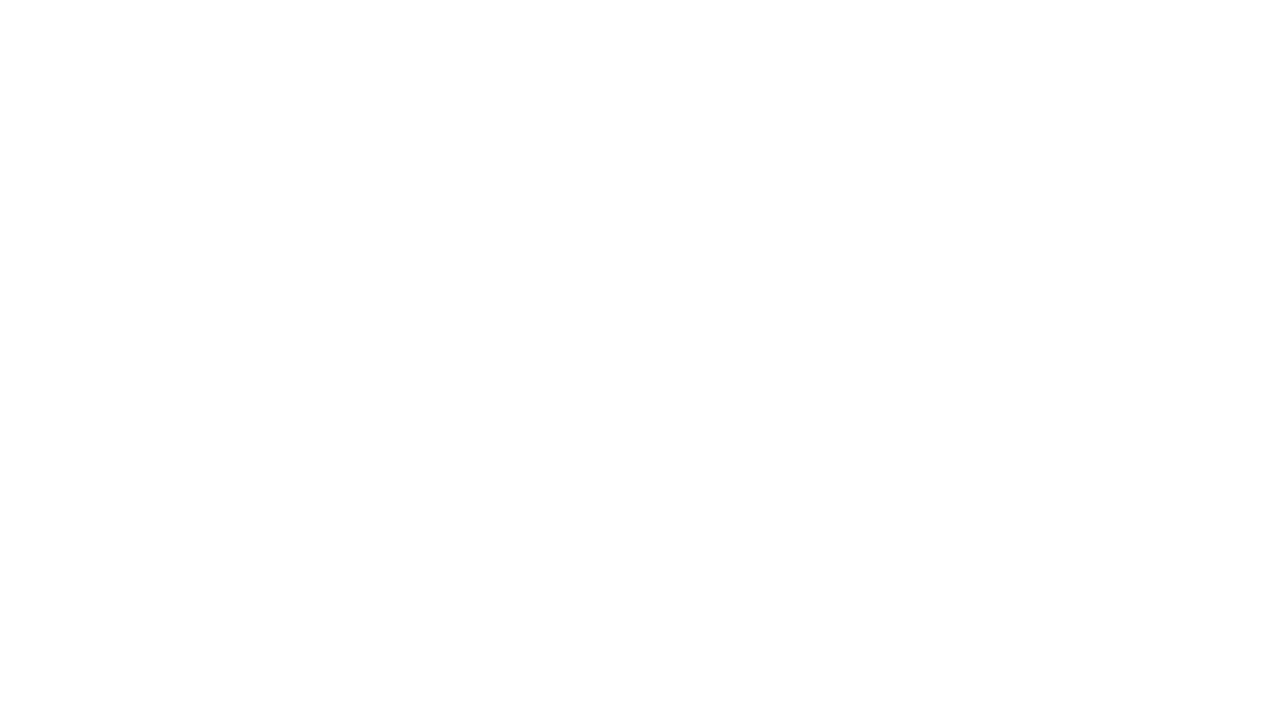

Navigated to https://material.playwrightvn.com/018-mouse.html in second tab
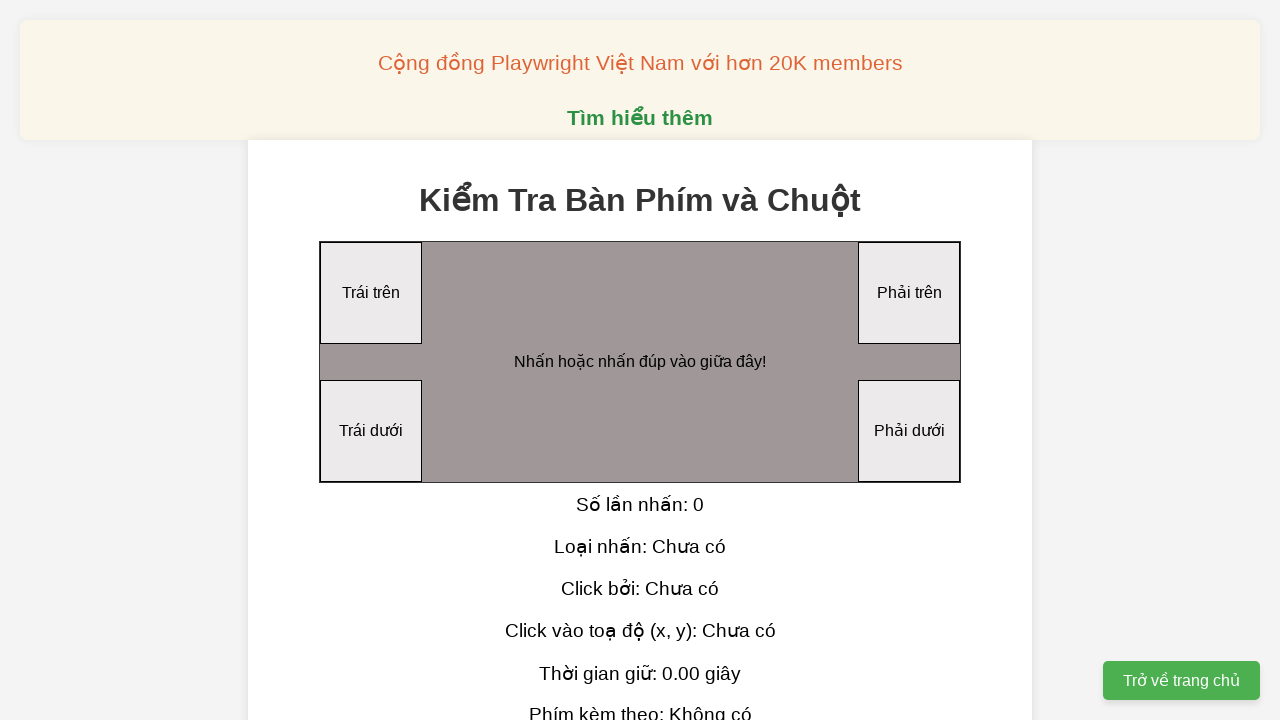

Performed double-click on click area element in second tab at (640, 362) on xpath=//div[@id='clickArea']
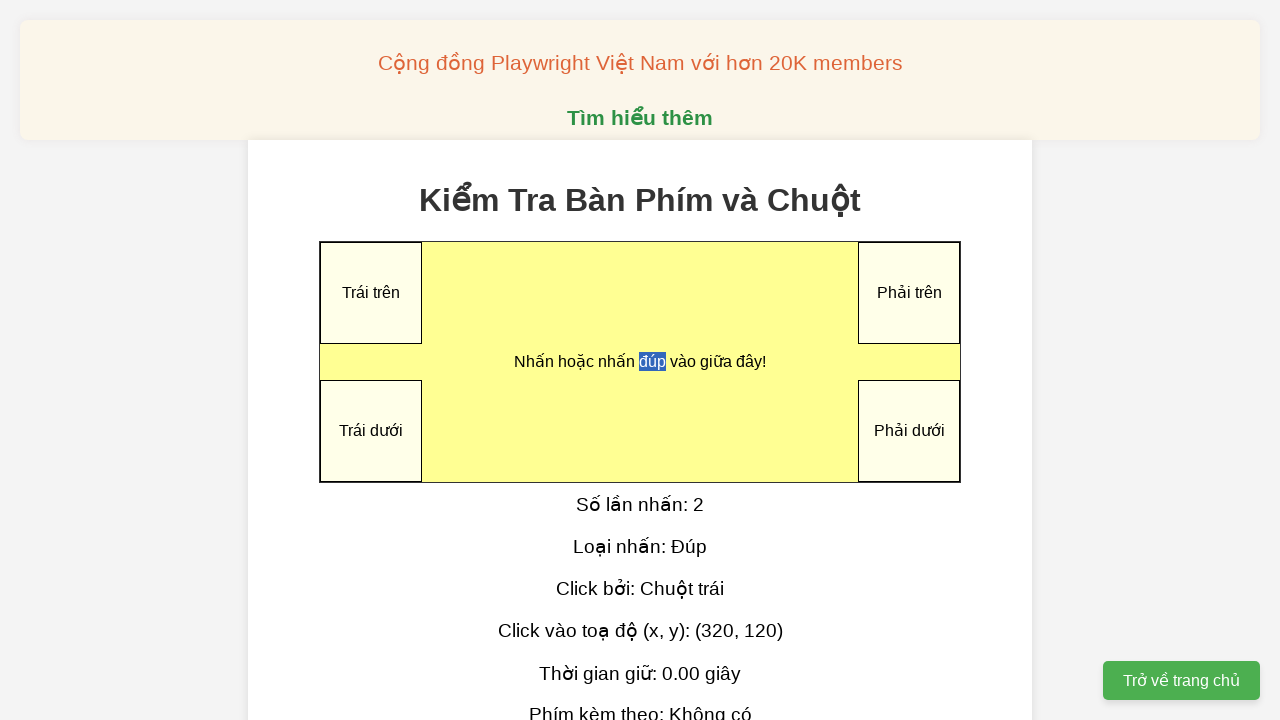

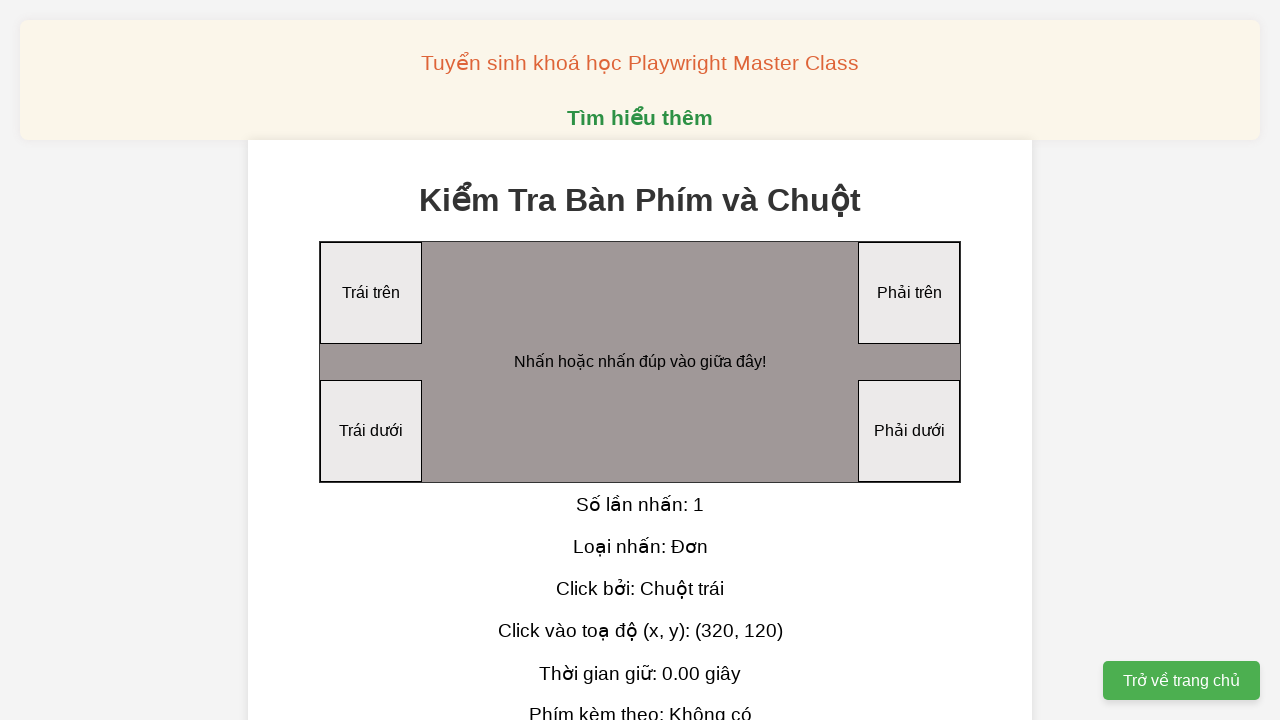